Tests multi-select functionality by holding Ctrl key and clicking multiple items in a selectable grid, then verifies the correct number of items are selected

Starting URL: http://jqueryui.com/resources/demos/selectable/display-grid.html

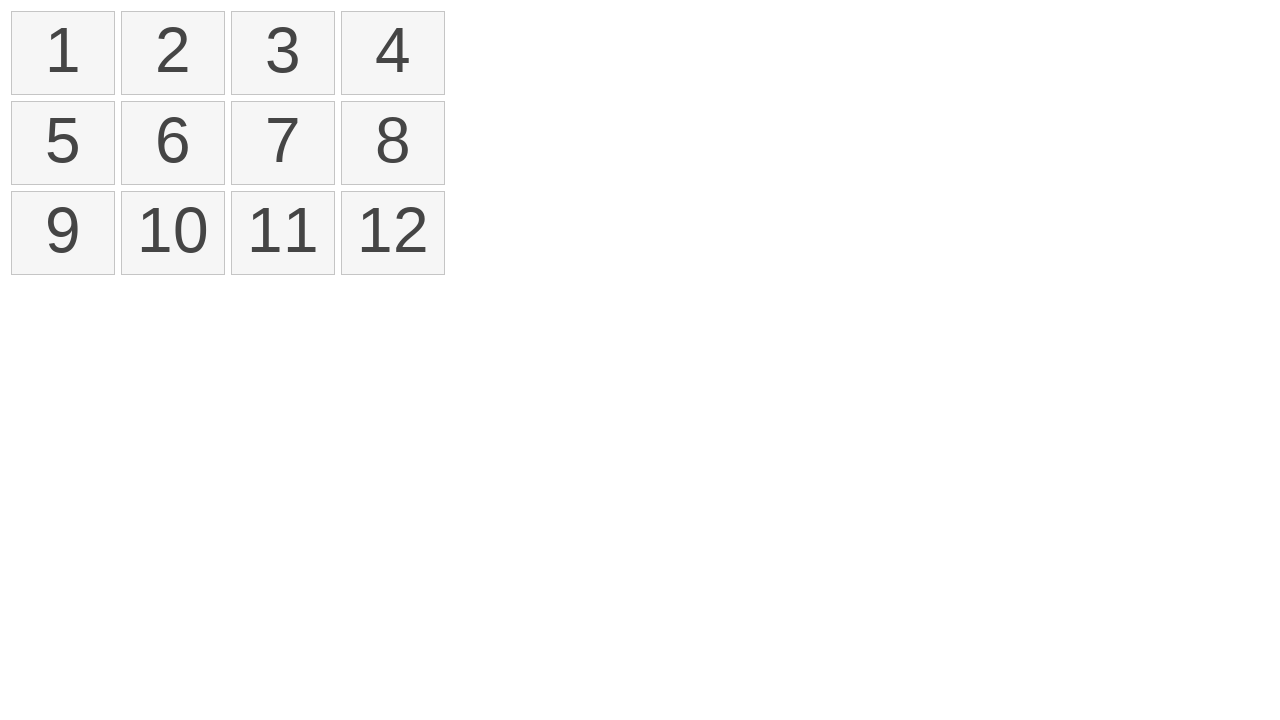

Waited for selectable items to load
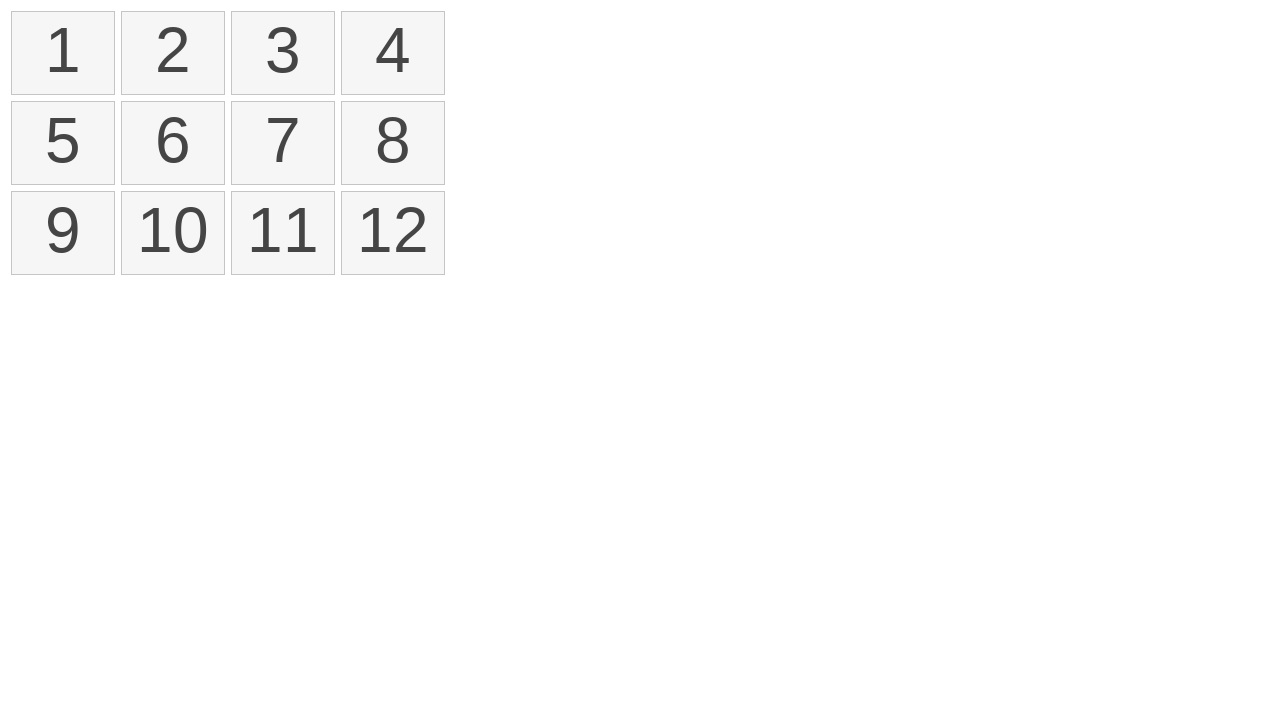

Located all selectable items in the grid
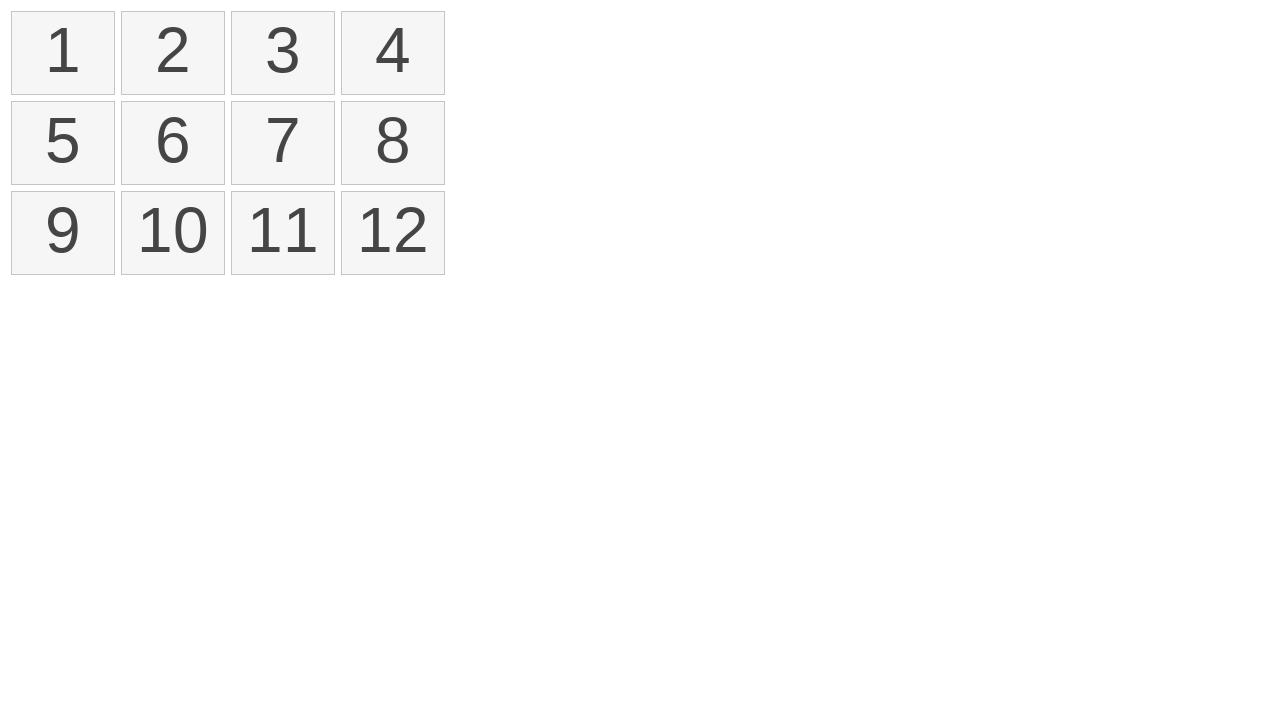

Pressed and held Control key for multi-select
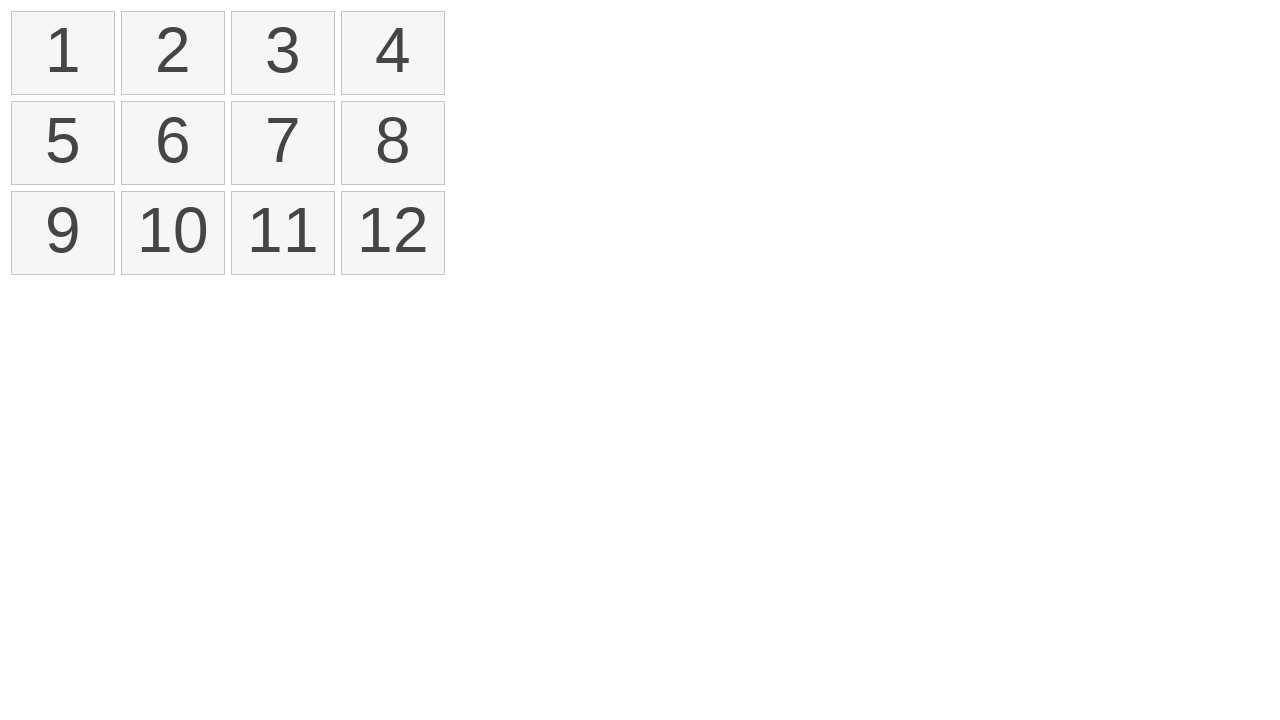

Clicked item at index 0 while holding Control at (63, 53) on li.ui-state-default.ui-selectee >> nth=0
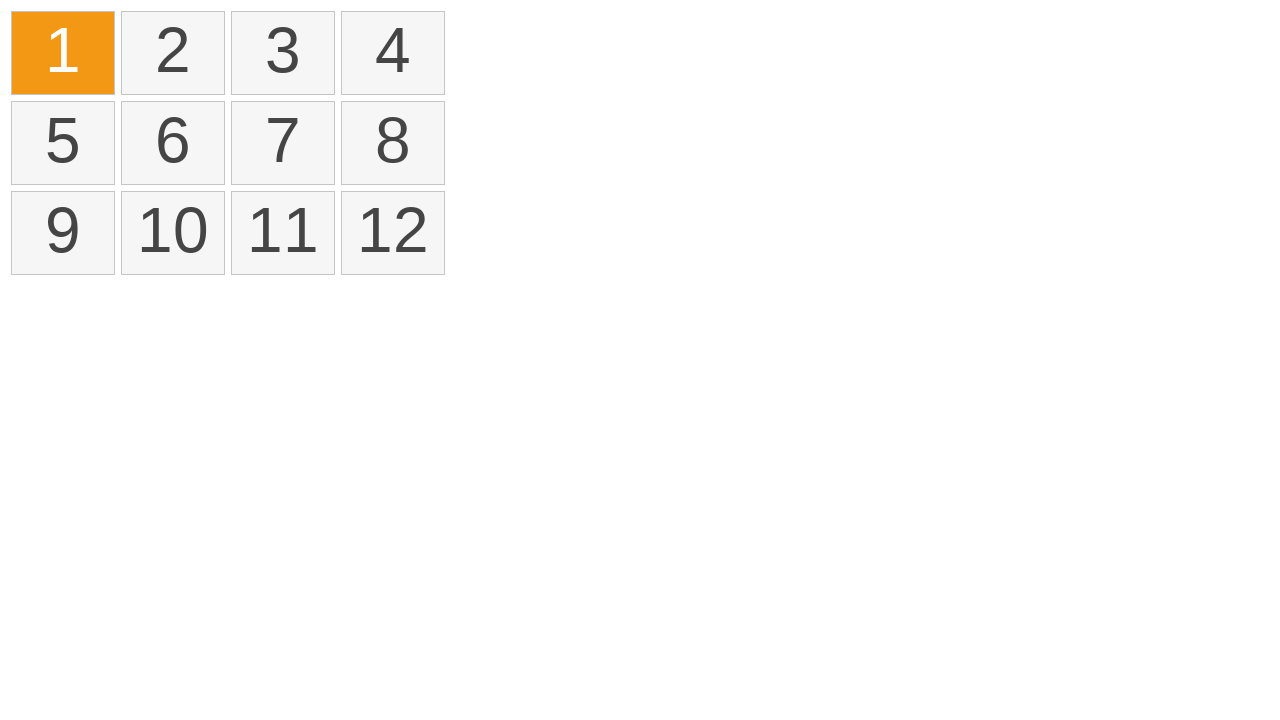

Clicked item at index 2 while holding Control at (283, 53) on li.ui-state-default.ui-selectee >> nth=2
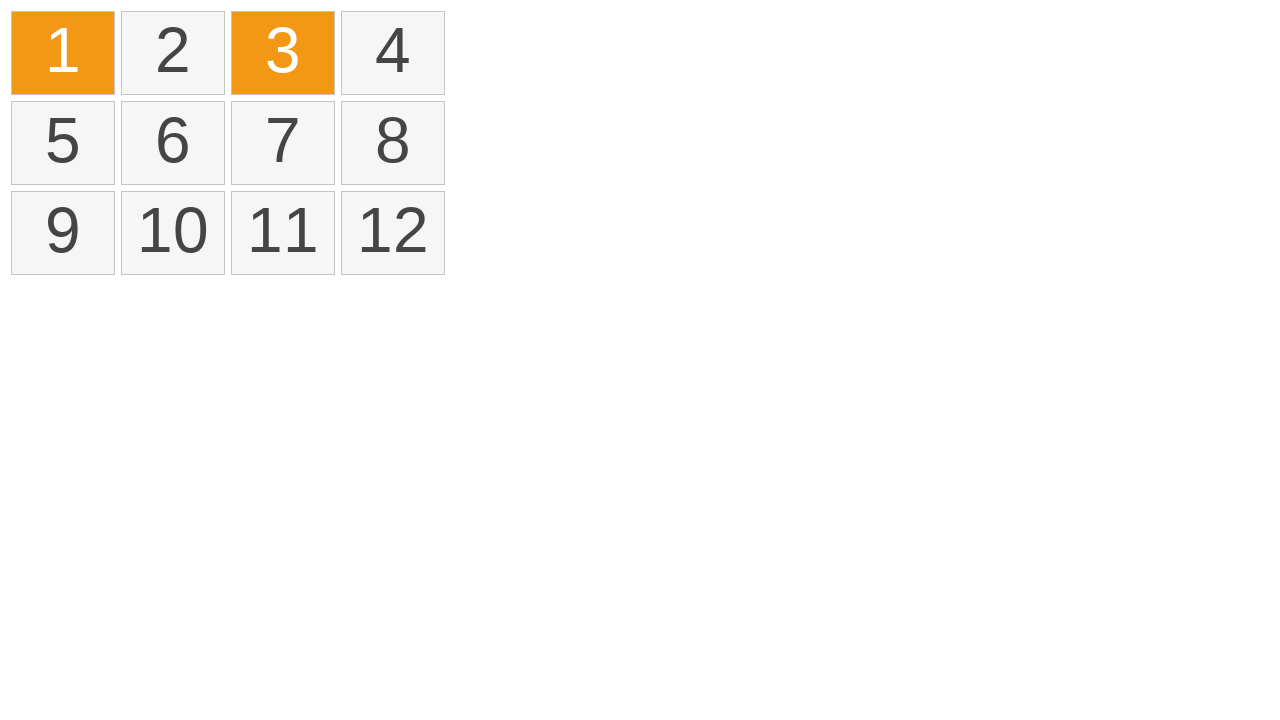

Clicked item at index 4 while holding Control at (63, 143) on li.ui-state-default.ui-selectee >> nth=4
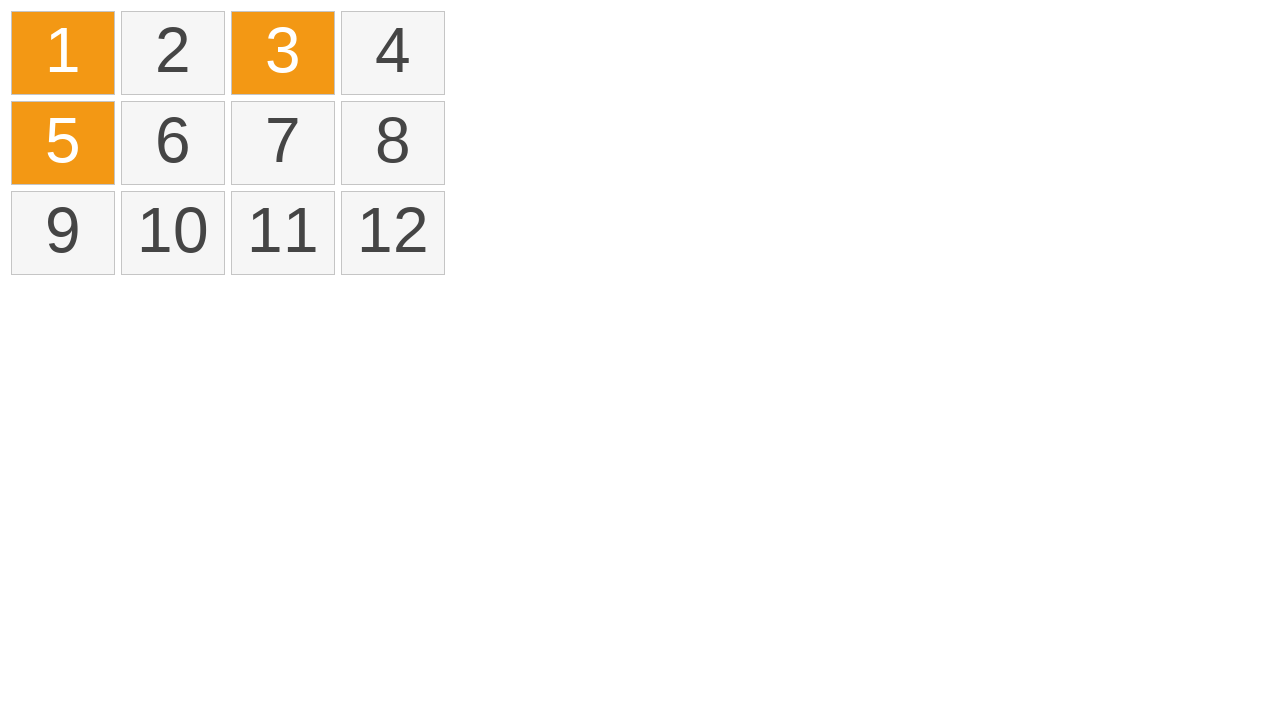

Clicked item at index 7 while holding Control at (393, 143) on li.ui-state-default.ui-selectee >> nth=7
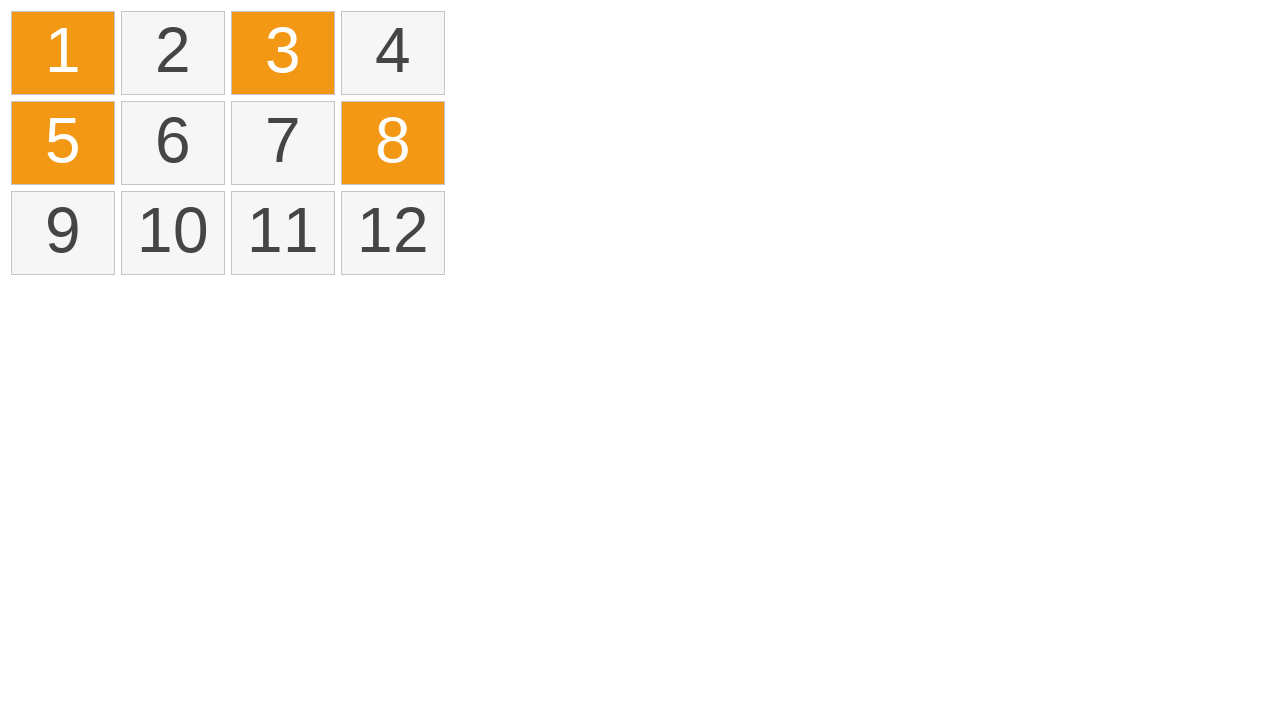

Clicked item at index 11 while holding Control at (393, 233) on li.ui-state-default.ui-selectee >> nth=11
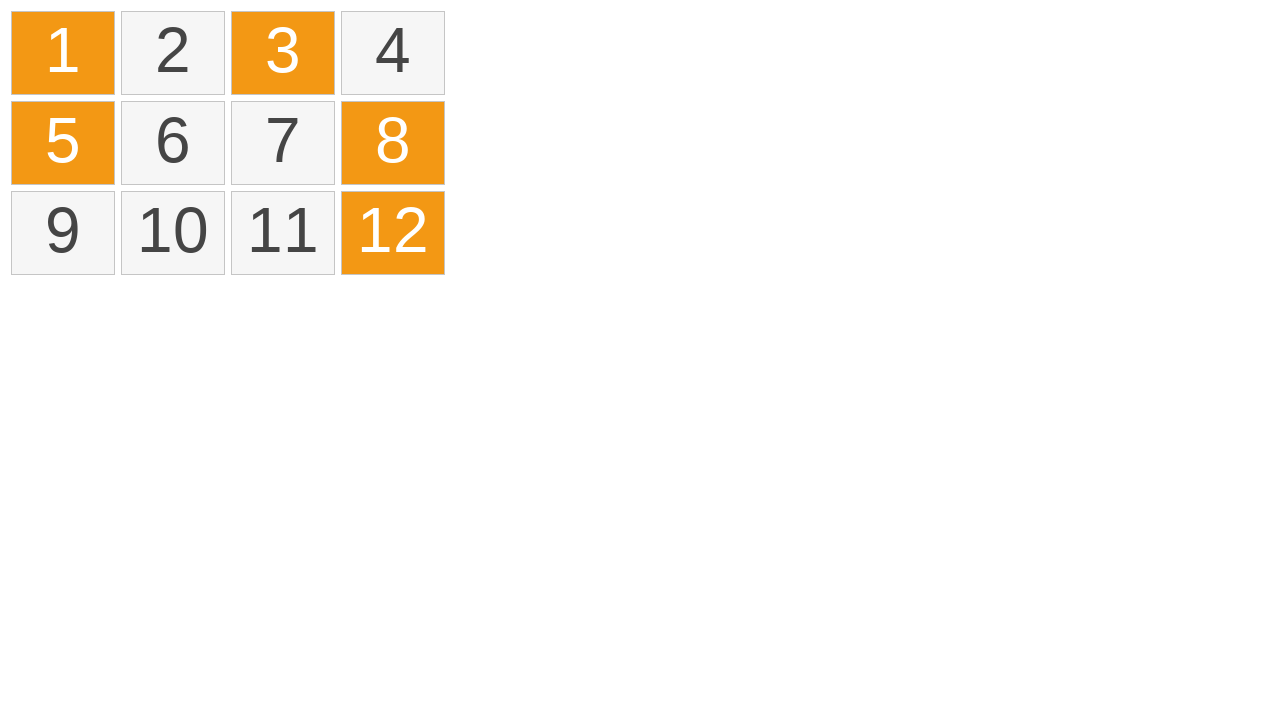

Released Control key
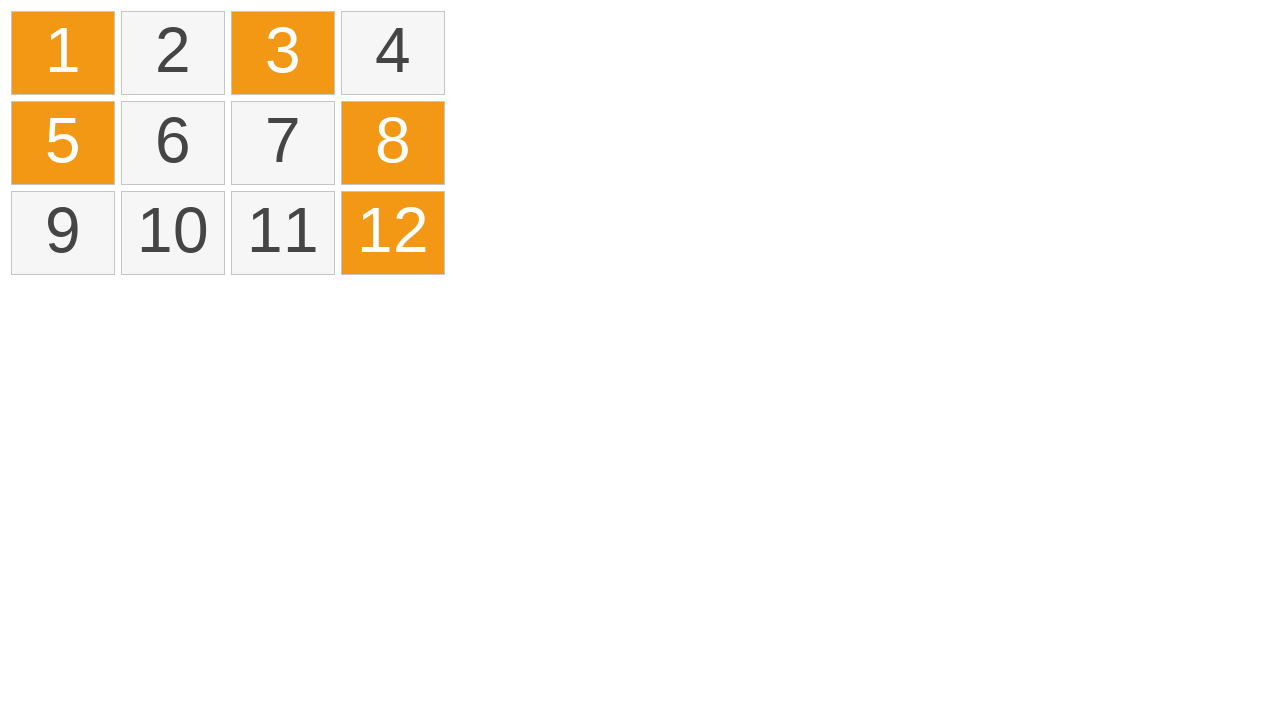

Waited for selected items to be highlighted
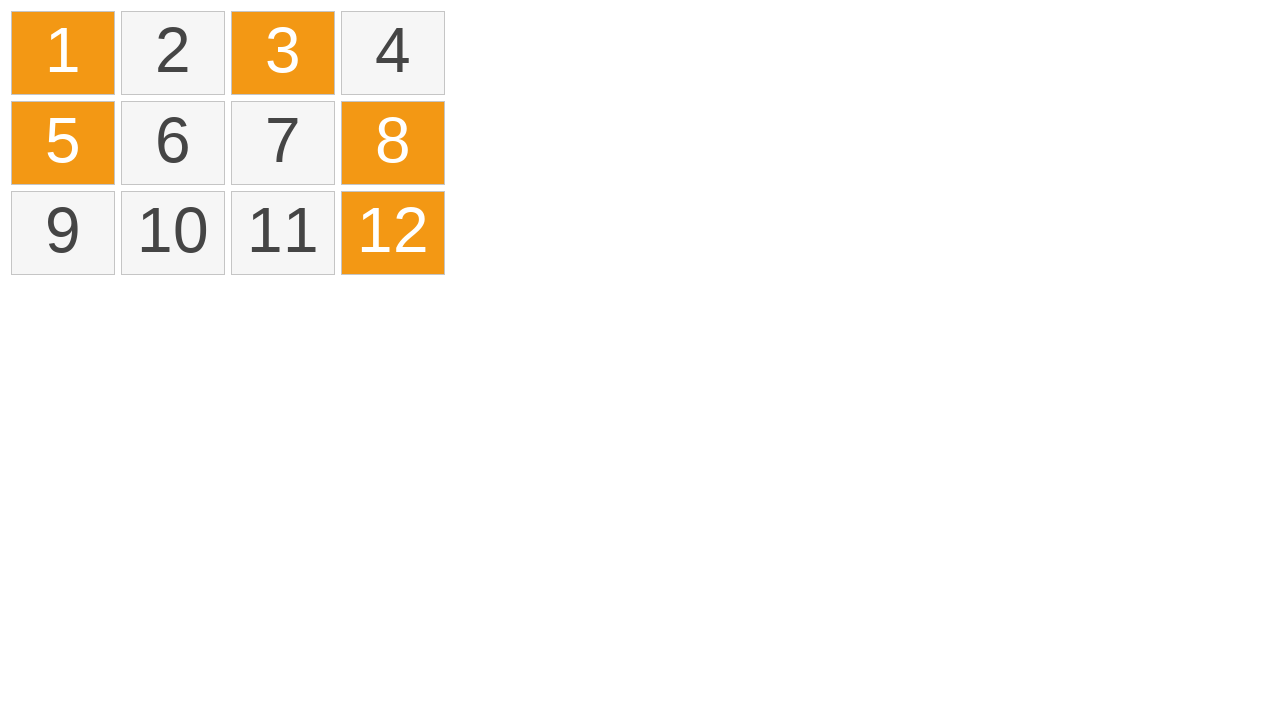

Located all selected items
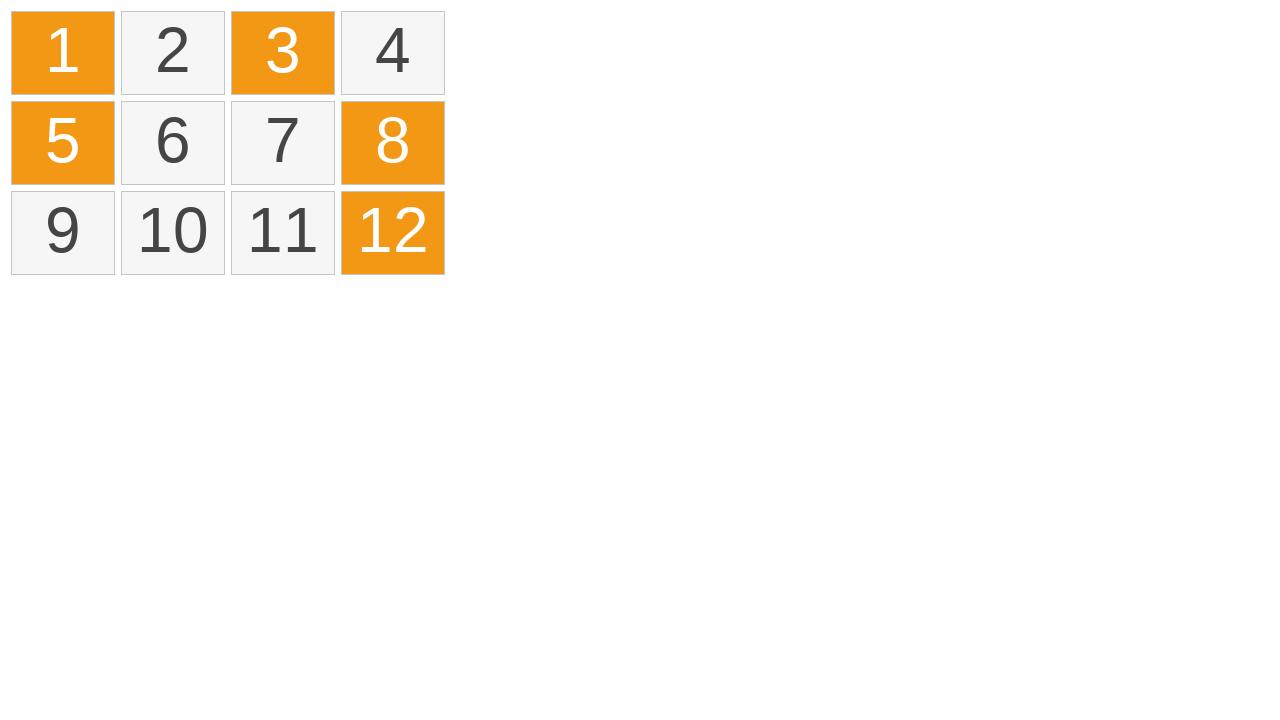

Verified that exactly 5 items are selected
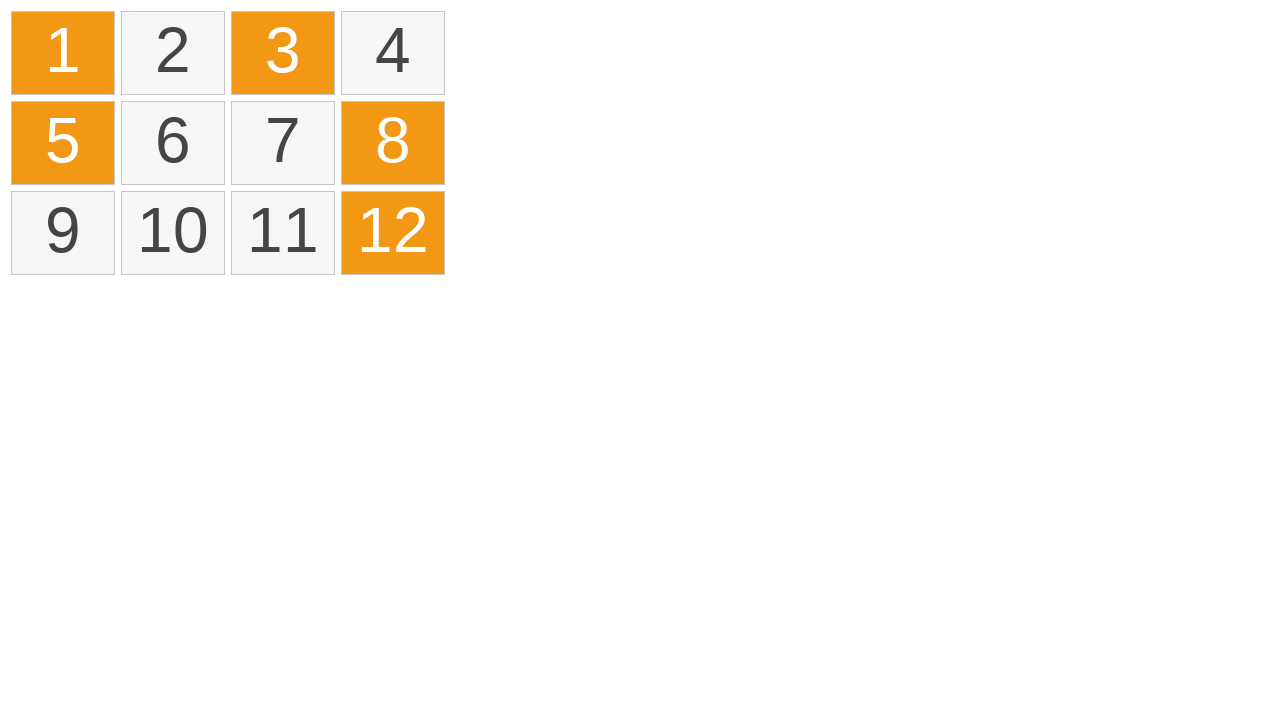

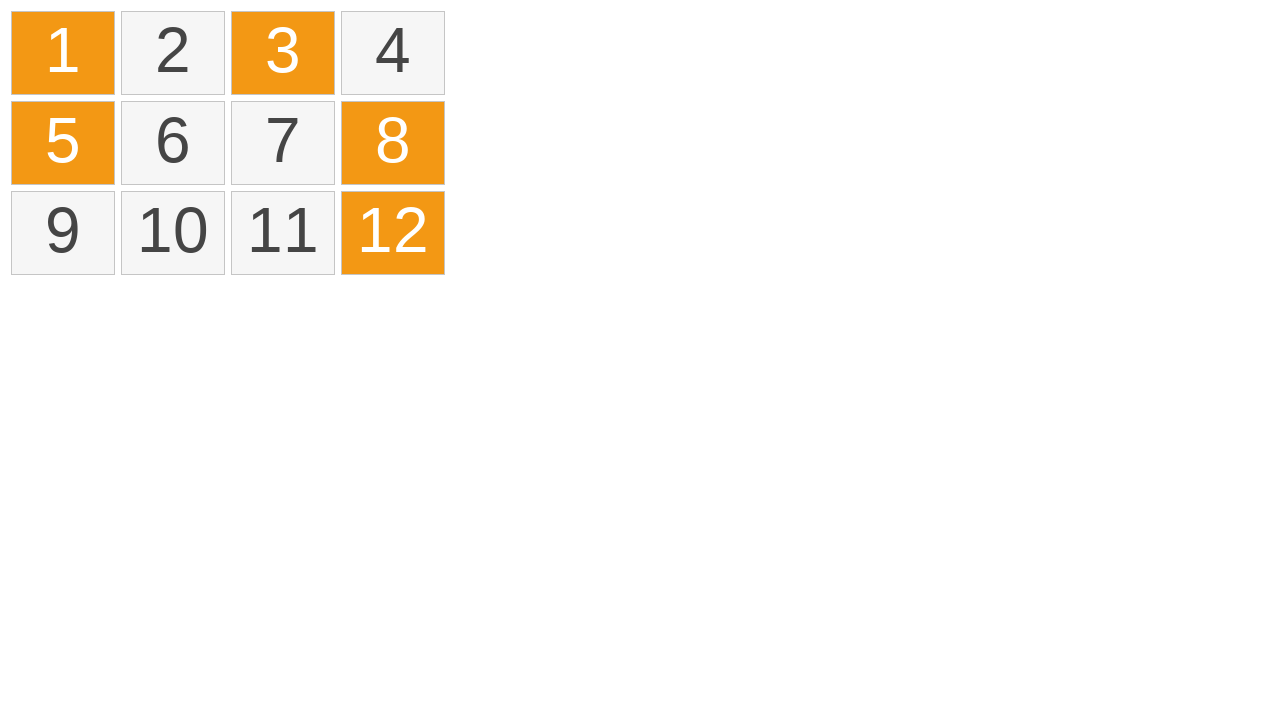